Tests sorting the Due column in ascending order by clicking the column header and verifying the values are sorted correctly

Starting URL: http://the-internet.herokuapp.com/tables

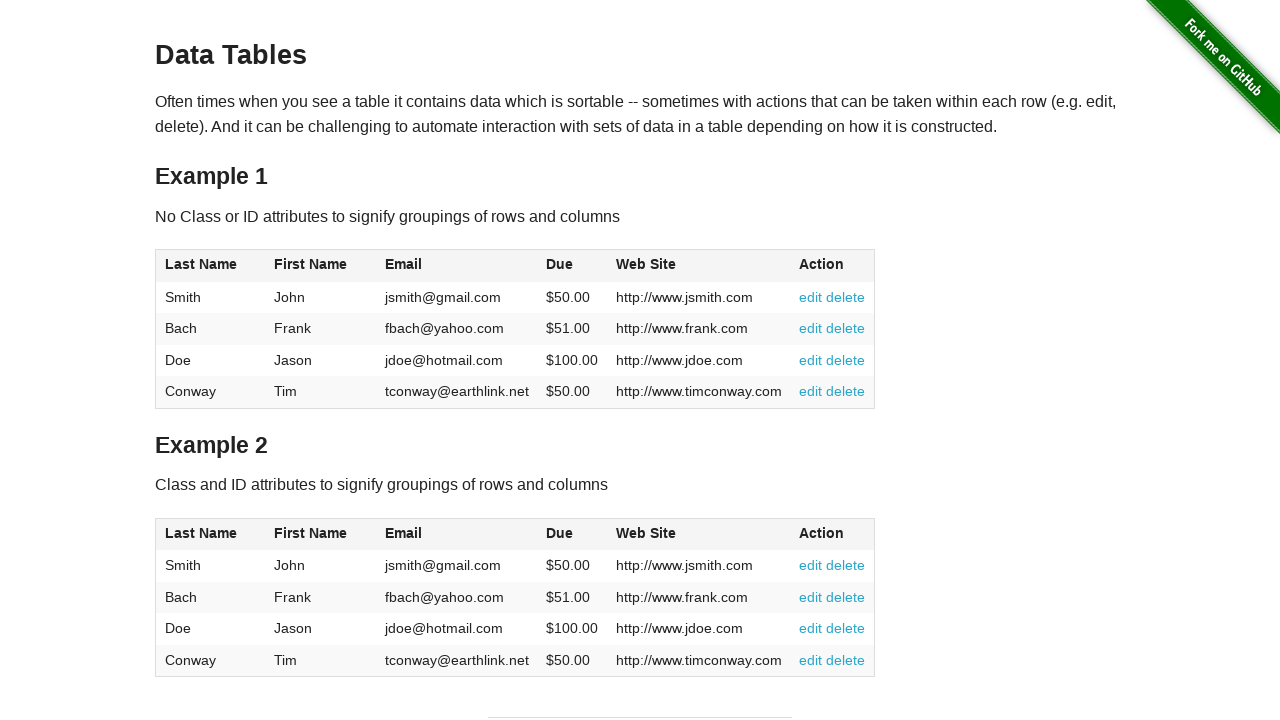

Clicked Due column header to sort ascending at (572, 266) on #table1 thead tr th:nth-of-type(4)
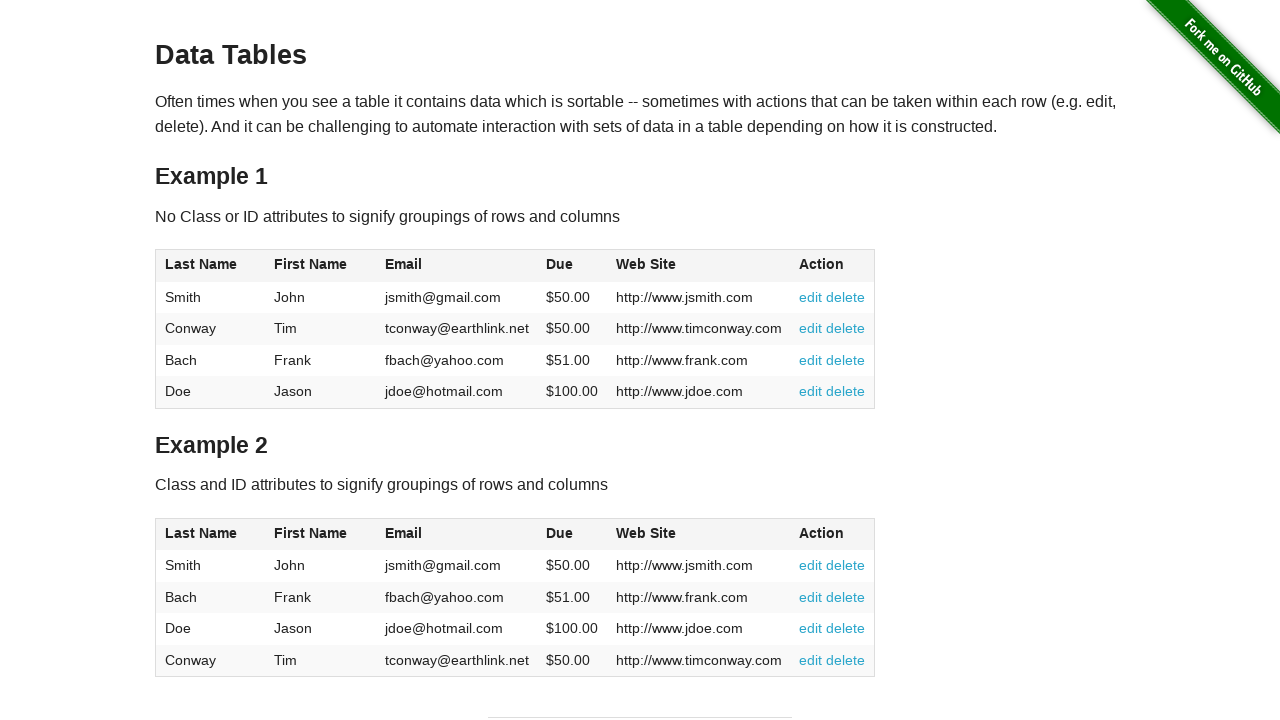

Waited for table to be sorted and Due column values to load
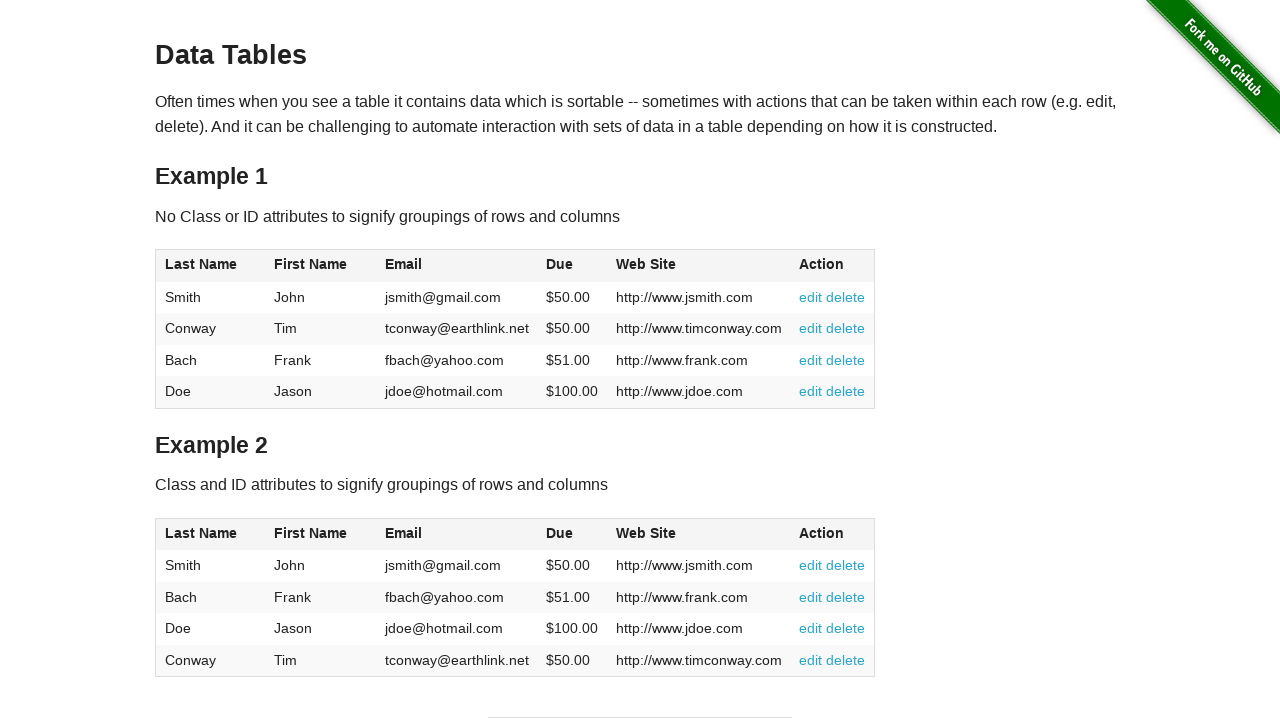

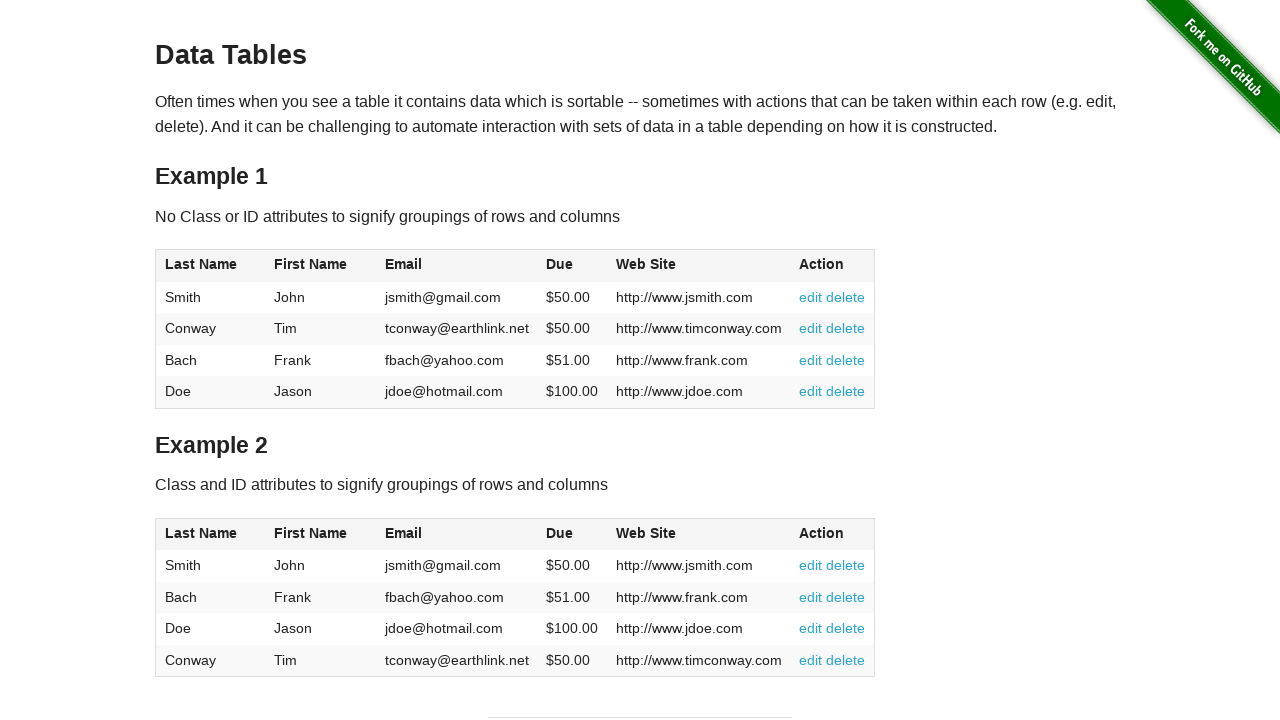